Tests sorting a data table without HTML attributes by clicking the column header and verifying ascending order of due values

Starting URL: http://the-internet.herokuapp.com/tables

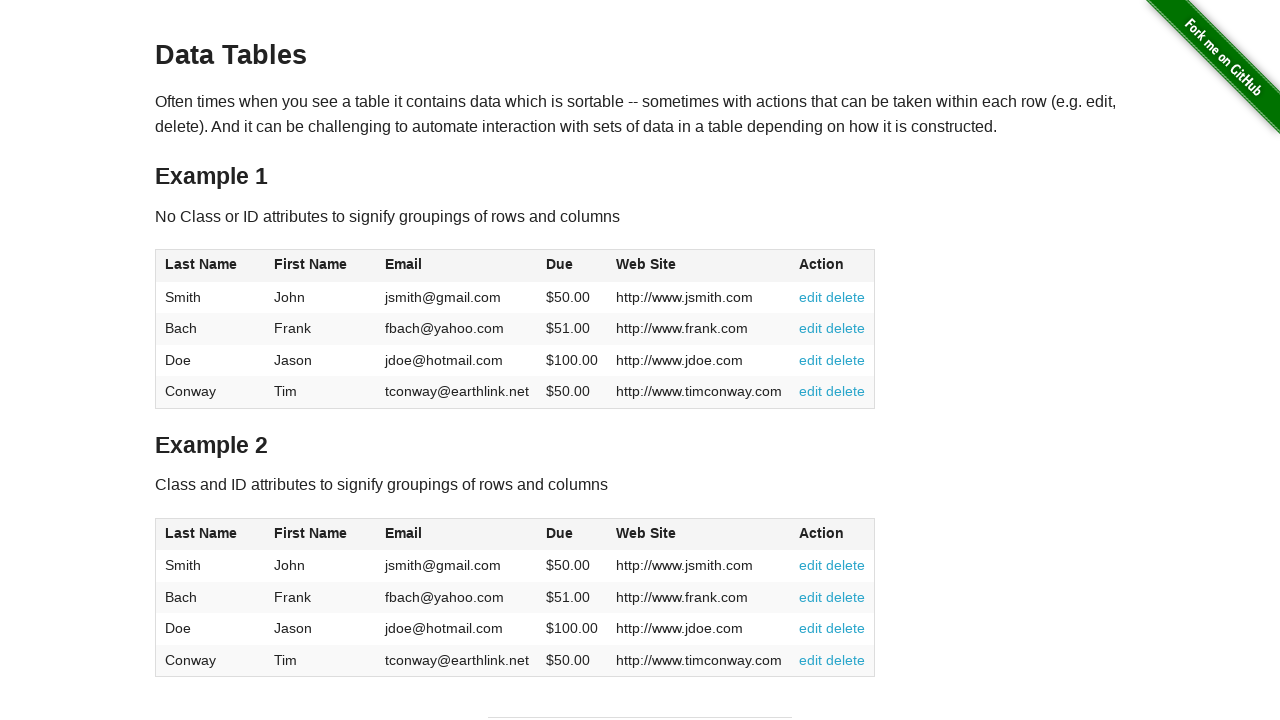

Clicked on the dues column header (4th column) to sort in ascending order at (572, 266) on #table1 thead tr th:nth-of-type(4)
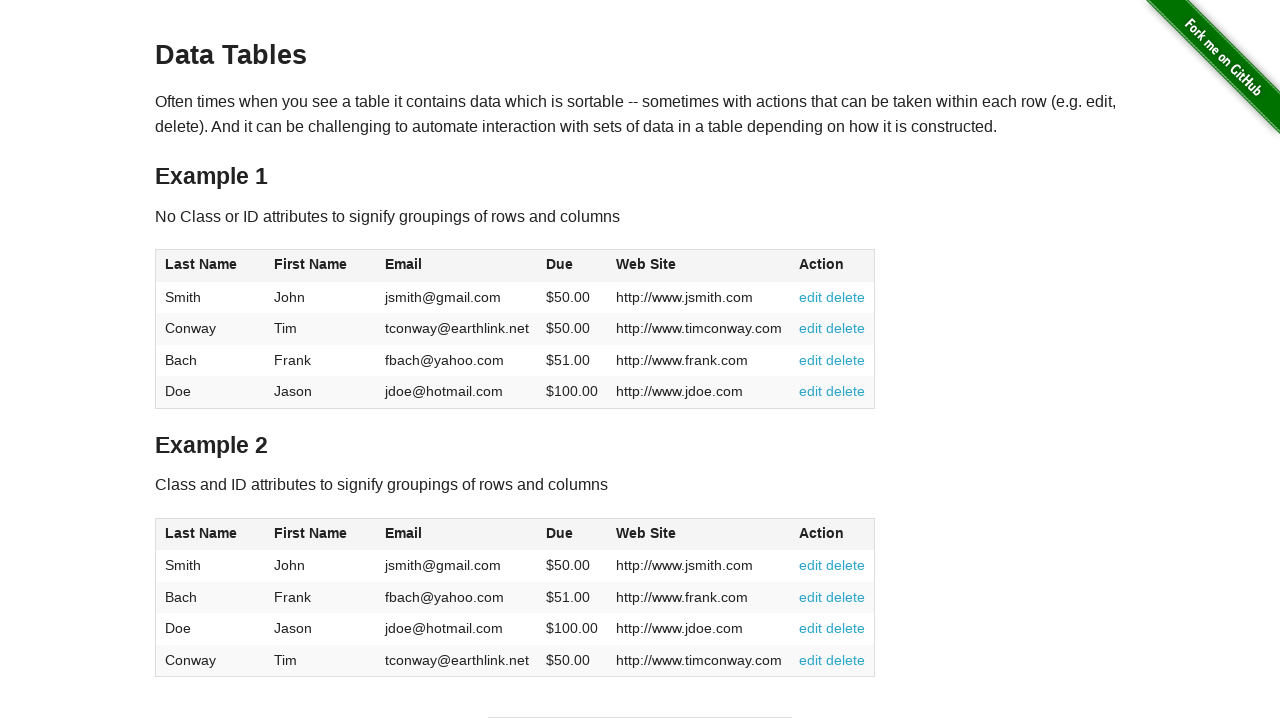

Verified dues column elements are present in the table body
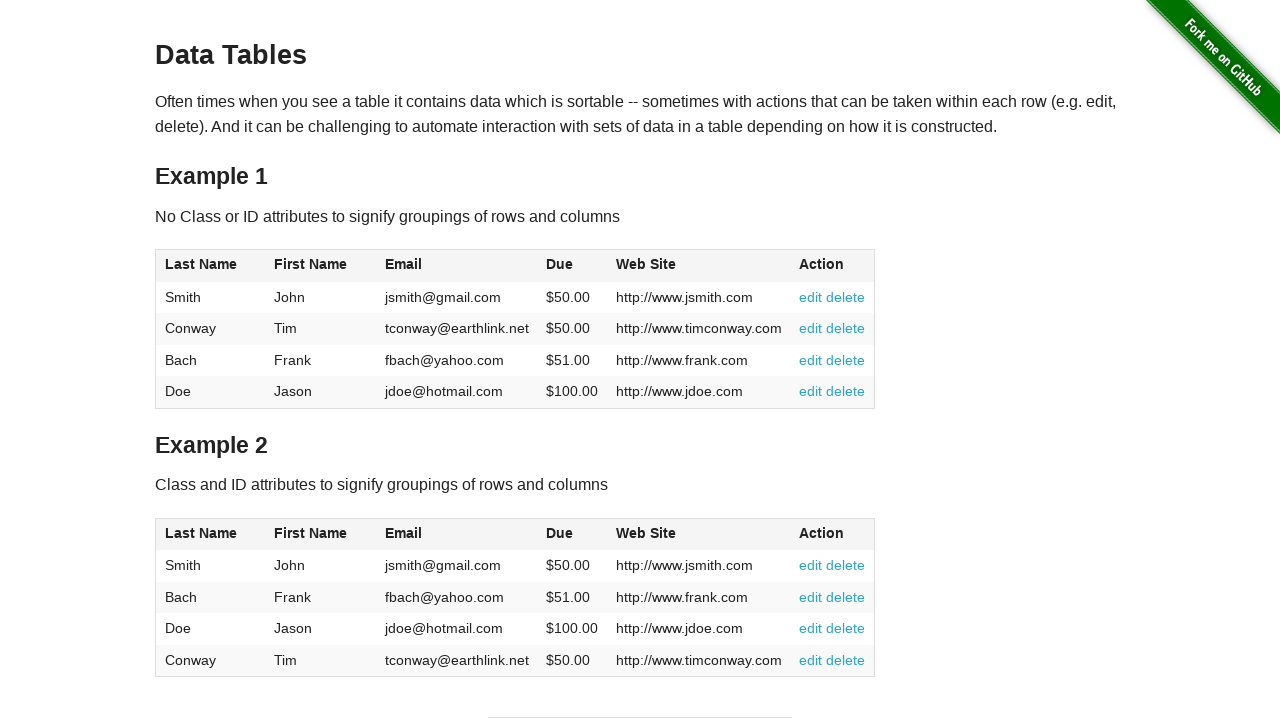

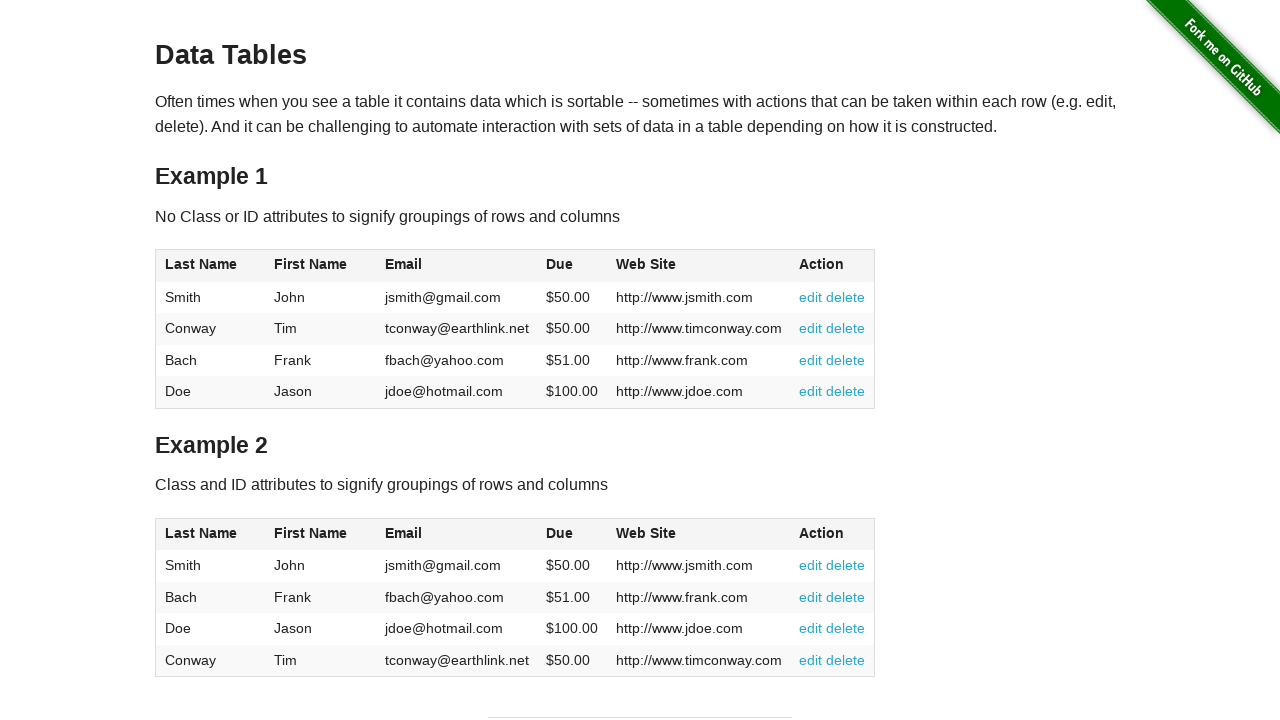